Tests that edits are cancelled when pressing Escape

Starting URL: https://demo.playwright.dev/todomvc

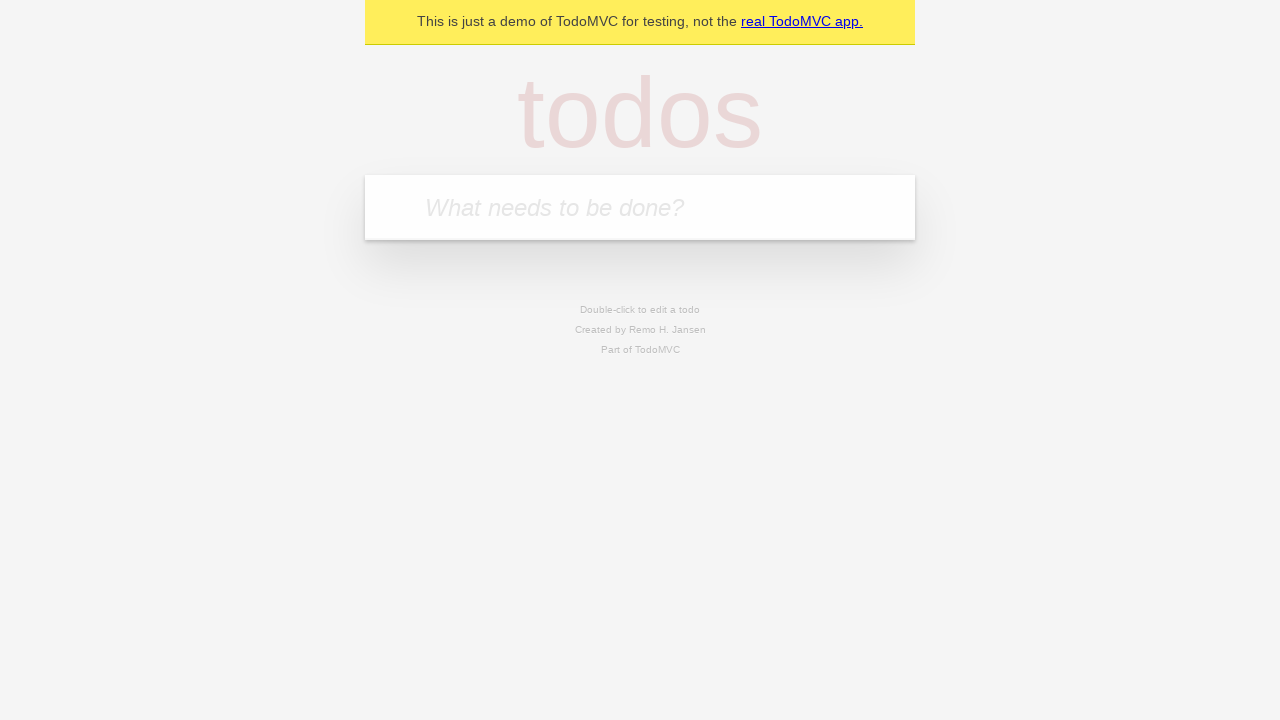

Filled todo input with 'buy some cheese' on internal:attr=[placeholder="What needs to be done?"i]
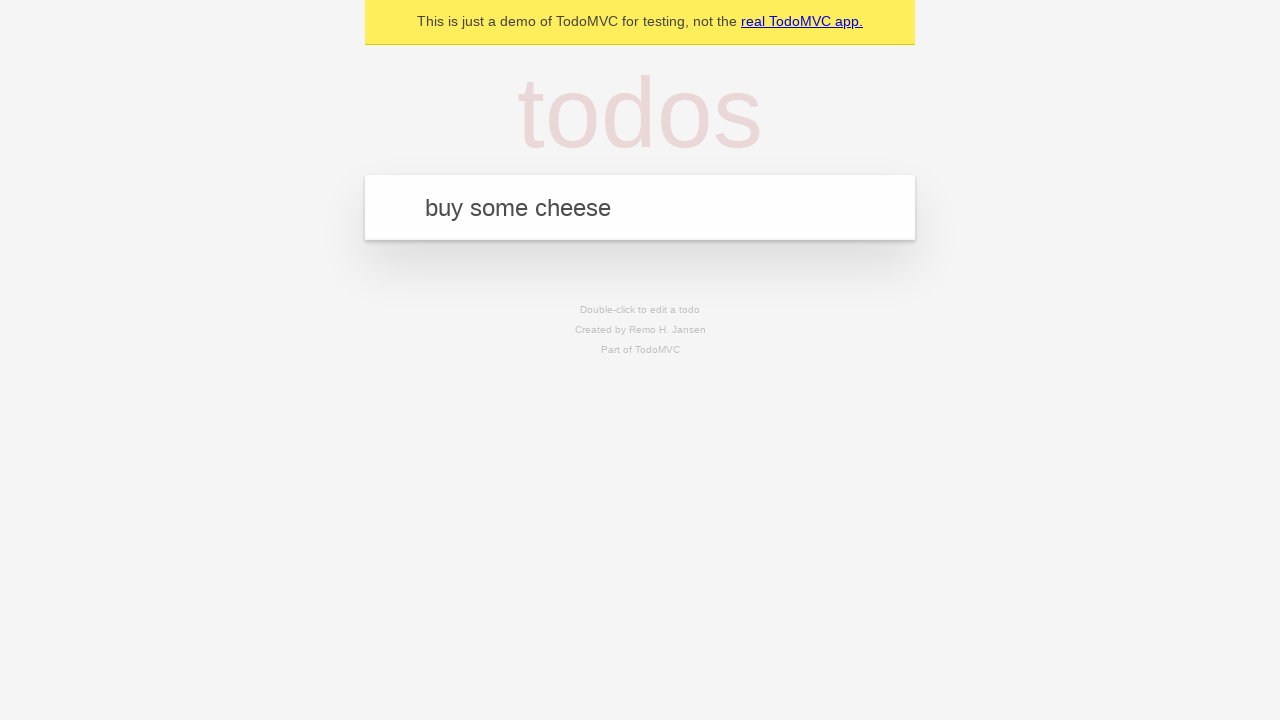

Pressed Enter to create first todo on internal:attr=[placeholder="What needs to be done?"i]
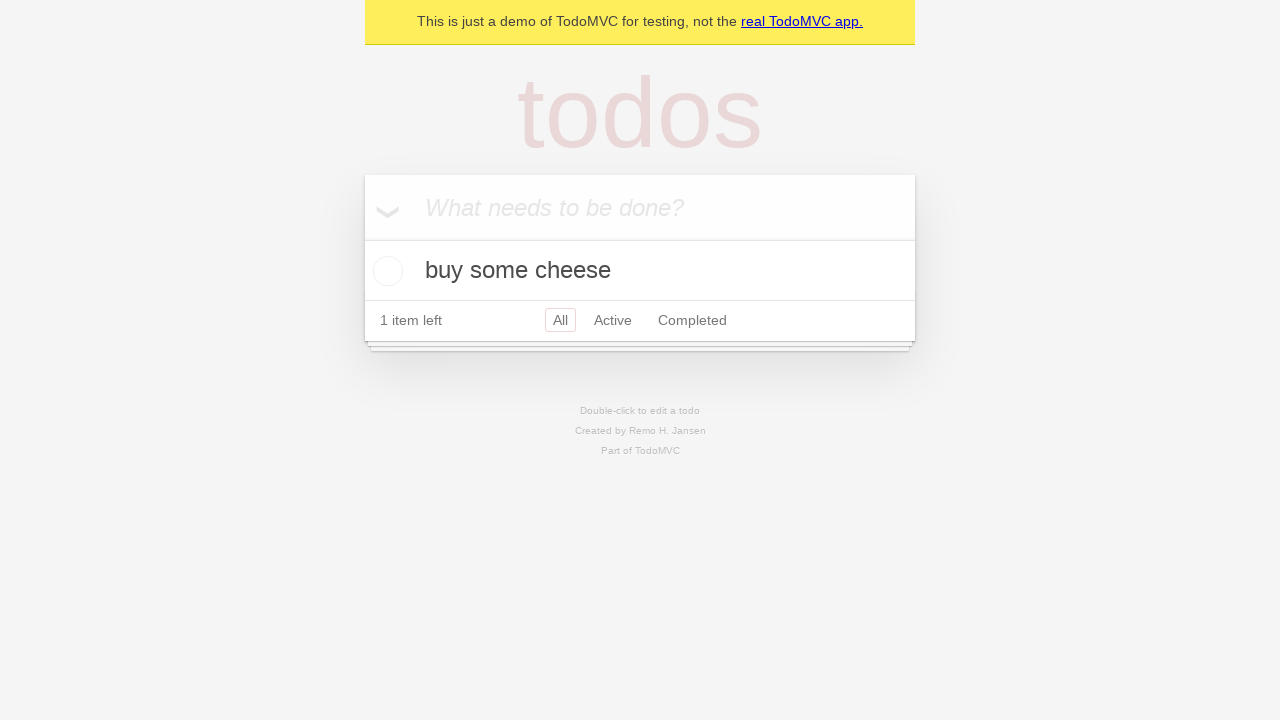

Filled todo input with 'feed the cat' on internal:attr=[placeholder="What needs to be done?"i]
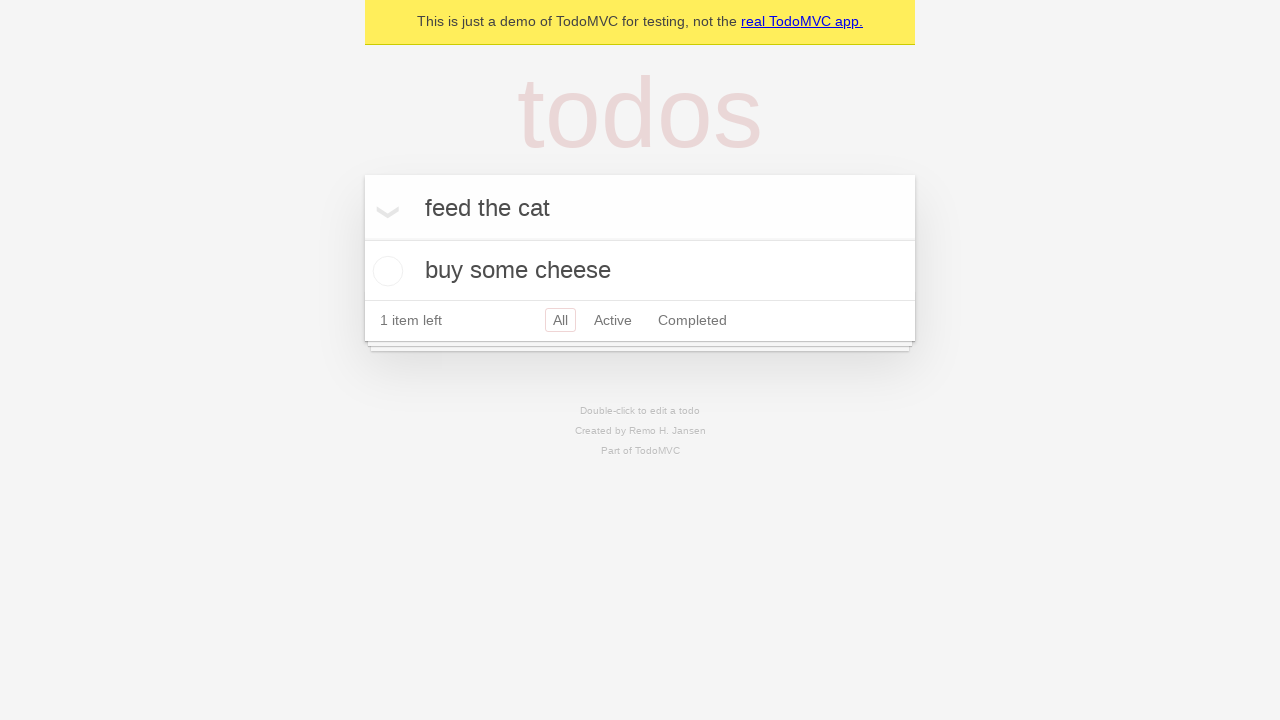

Pressed Enter to create second todo on internal:attr=[placeholder="What needs to be done?"i]
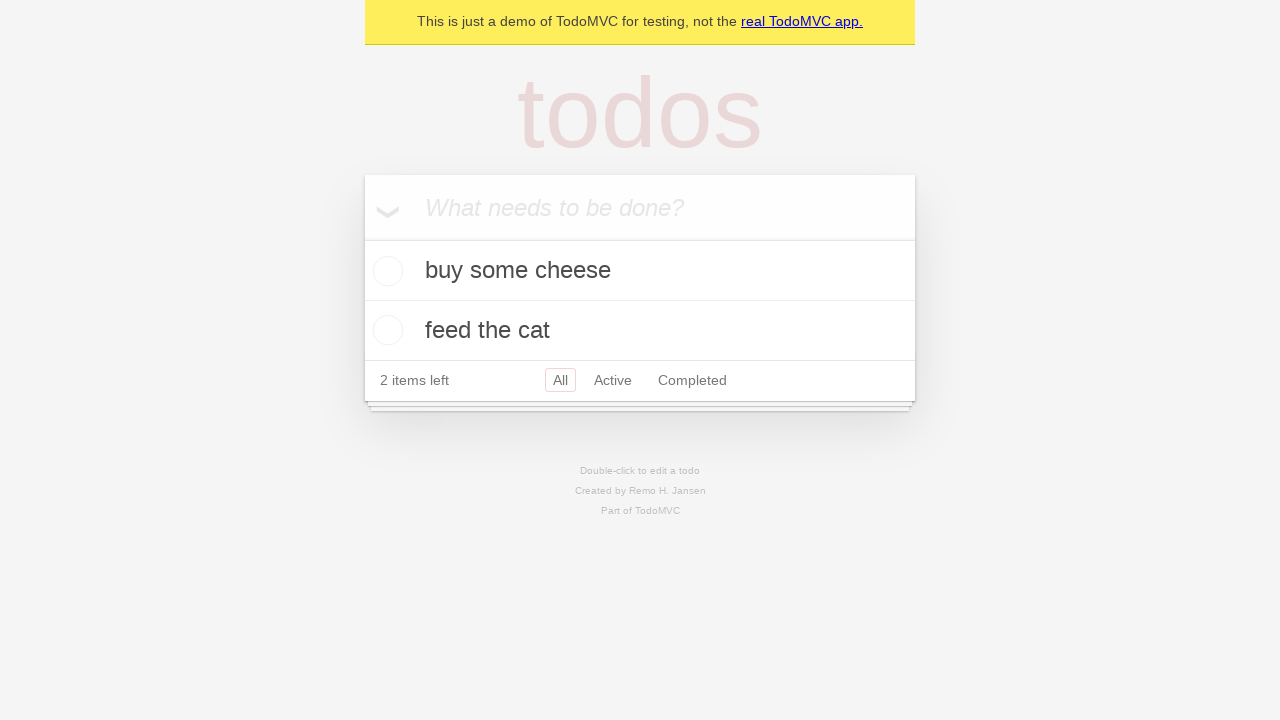

Filled todo input with 'book a doctors appointment' on internal:attr=[placeholder="What needs to be done?"i]
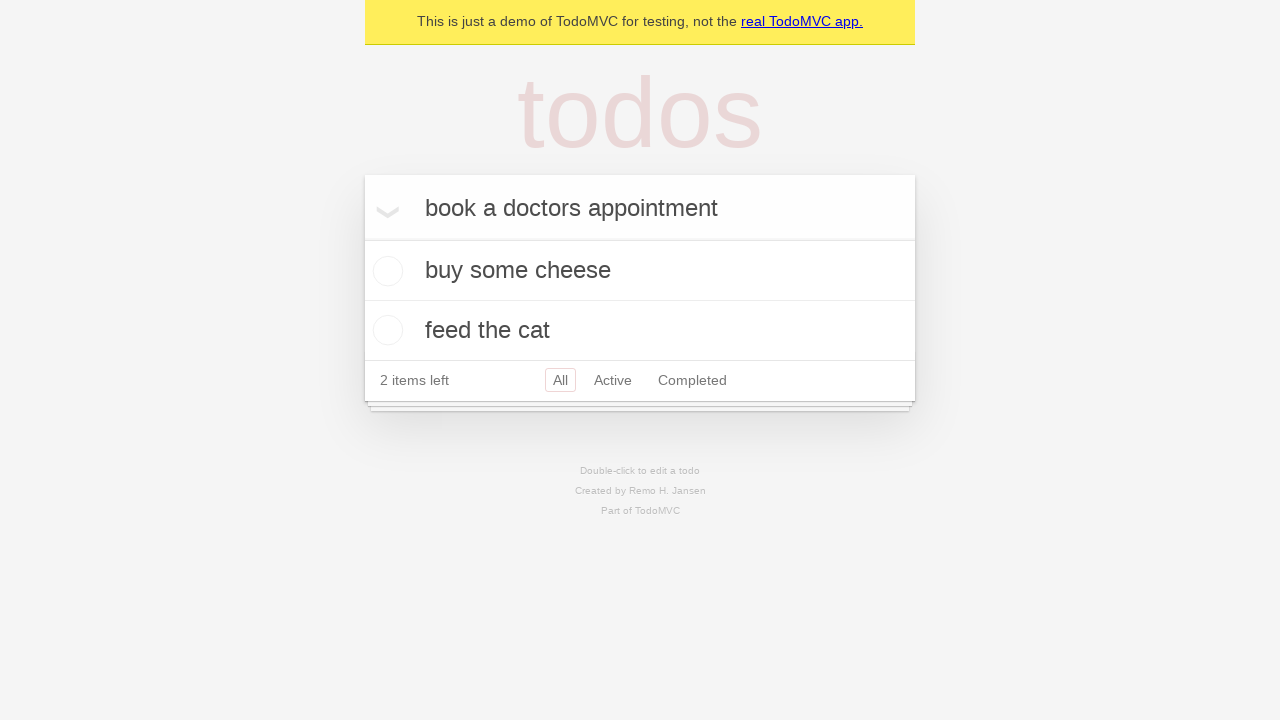

Pressed Enter to create third todo on internal:attr=[placeholder="What needs to be done?"i]
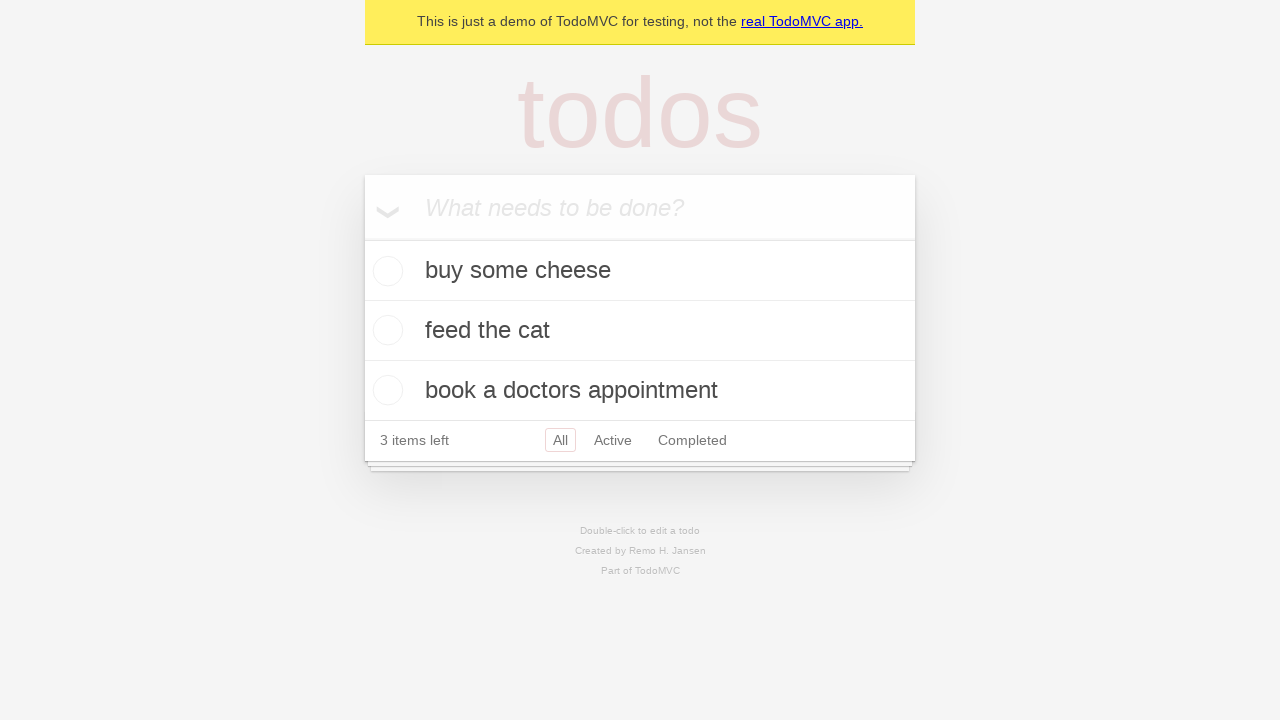

Double-clicked second todo item to enter edit mode at (640, 331) on internal:testid=[data-testid="todo-item"s] >> nth=1
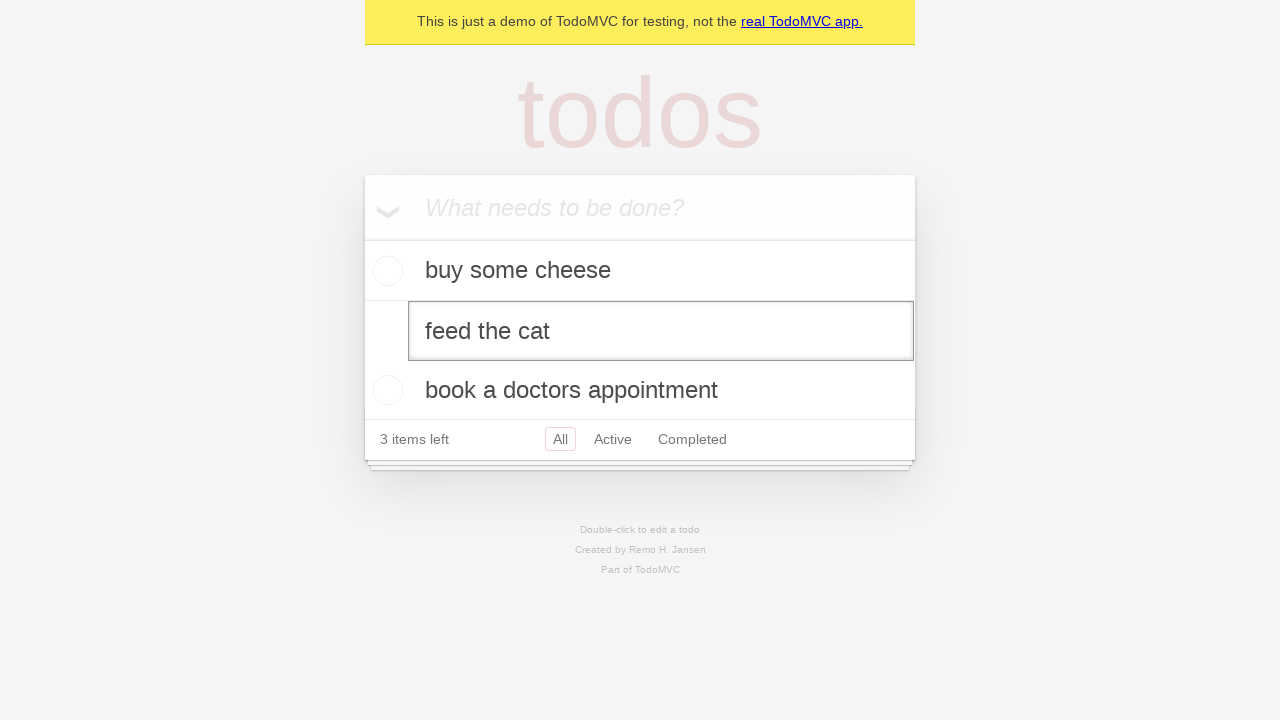

Filled edit textbox with 'buy some sausages' on internal:testid=[data-testid="todo-item"s] >> nth=1 >> internal:role=textbox[nam
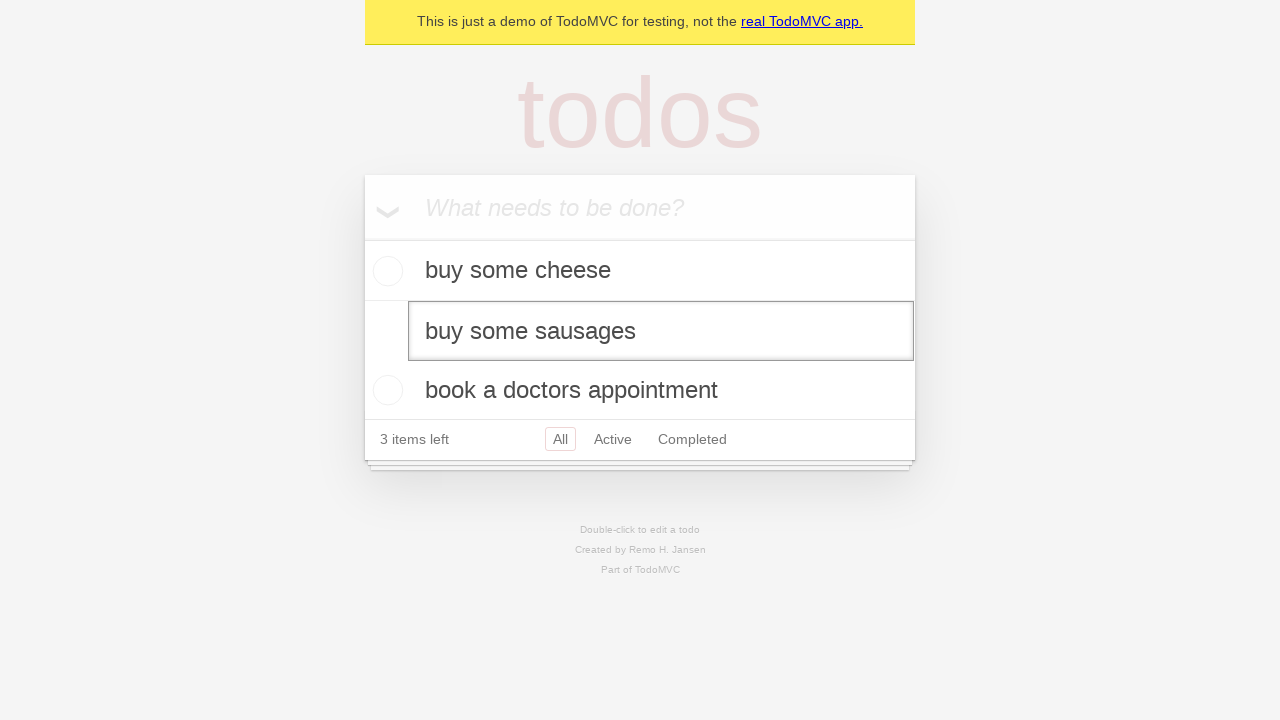

Pressed Escape to cancel edits on internal:testid=[data-testid="todo-item"s] >> nth=1 >> internal:role=textbox[nam
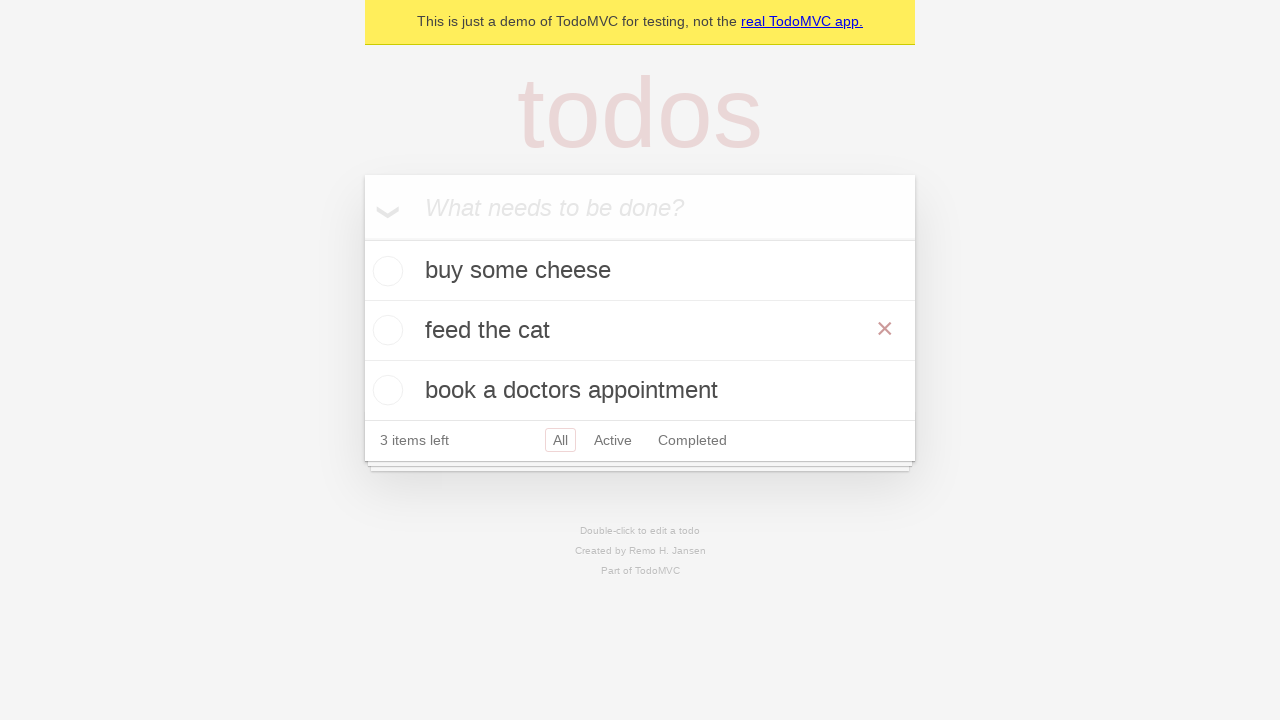

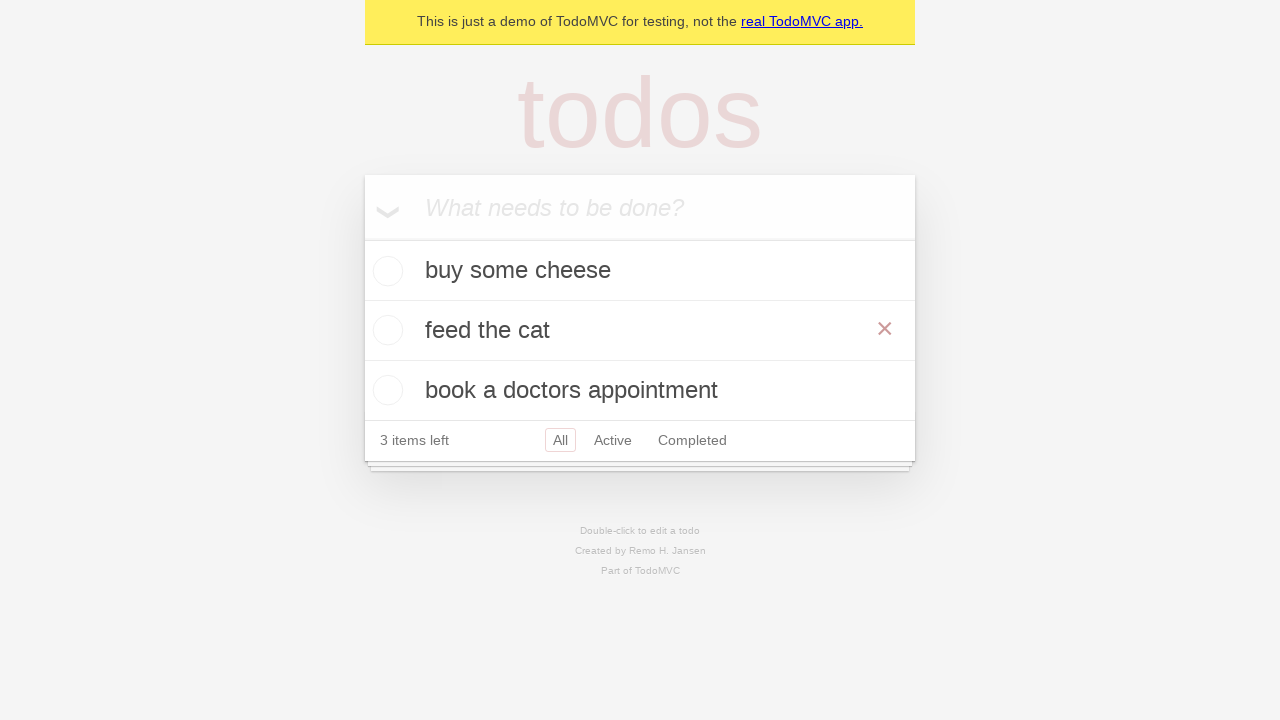